Tests registration form by filling required fields (First name, Last name, Email) and verifying successful registration message

Starting URL: http://suninjuly.github.io/registration1.html

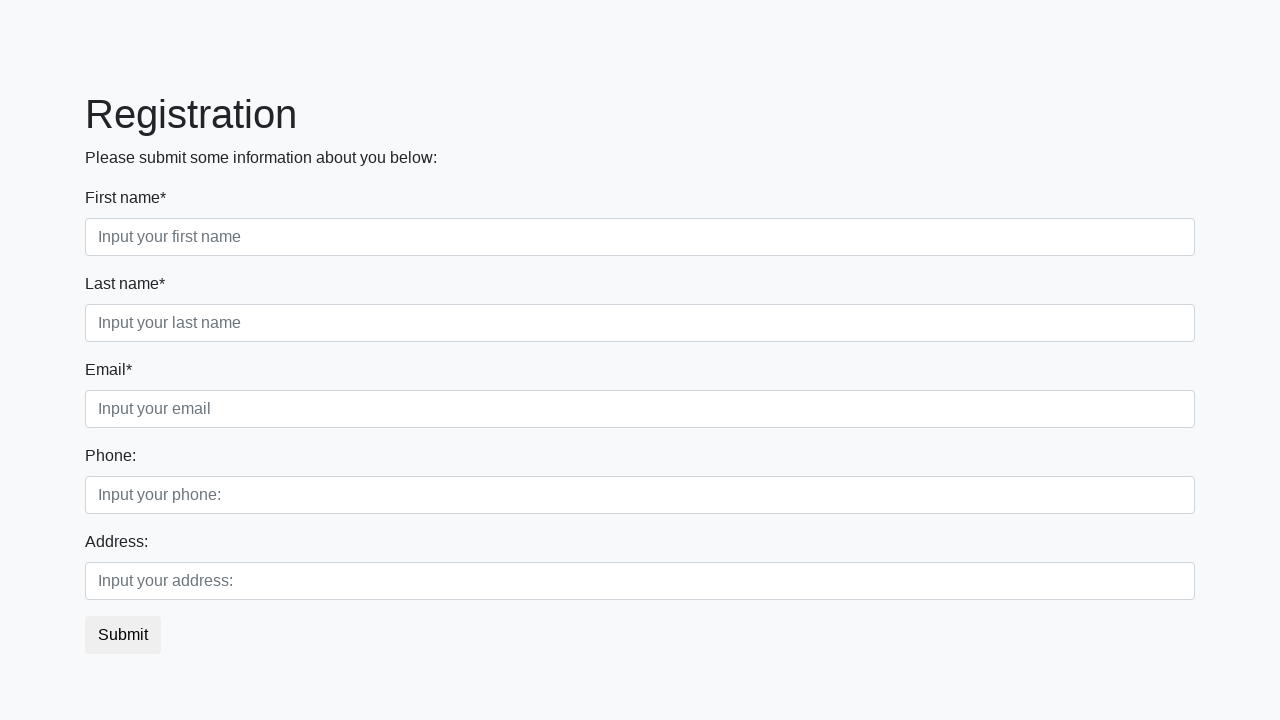

Filled First name field with 'Sergey' on input.form-control.first[required]
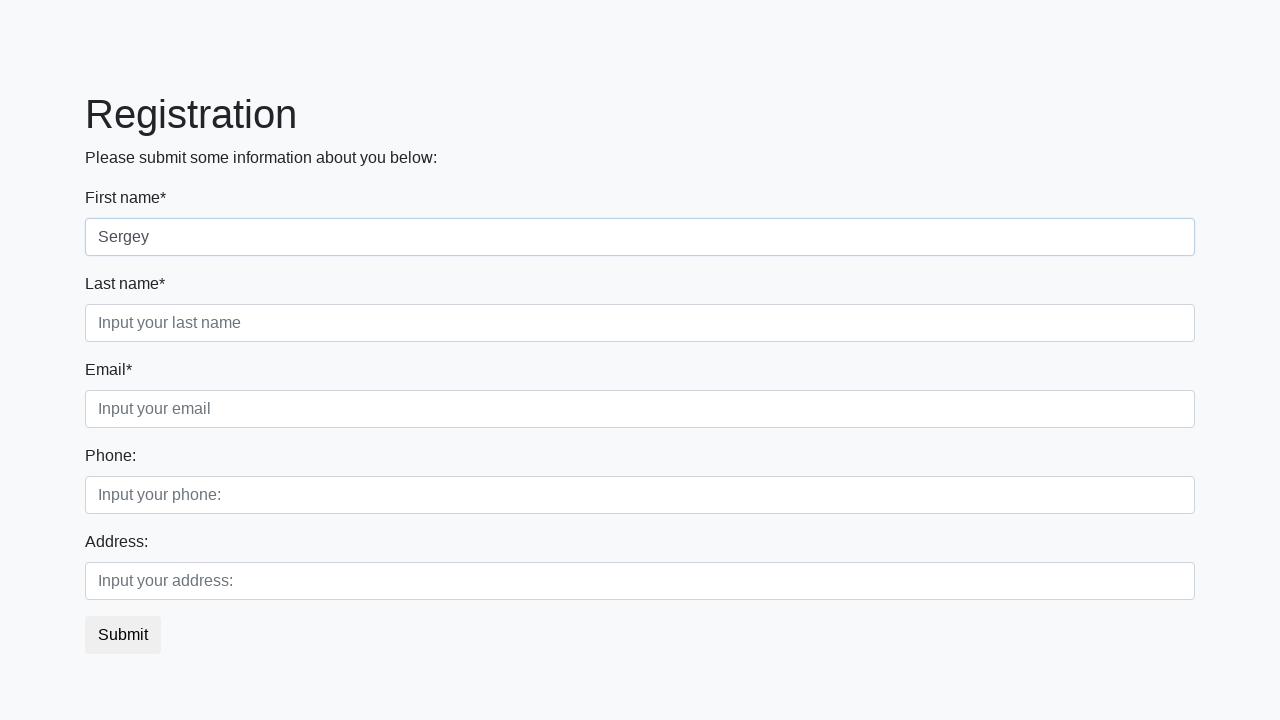

Filled Last name field with 'Kamanov' on input.form-control.second[required]
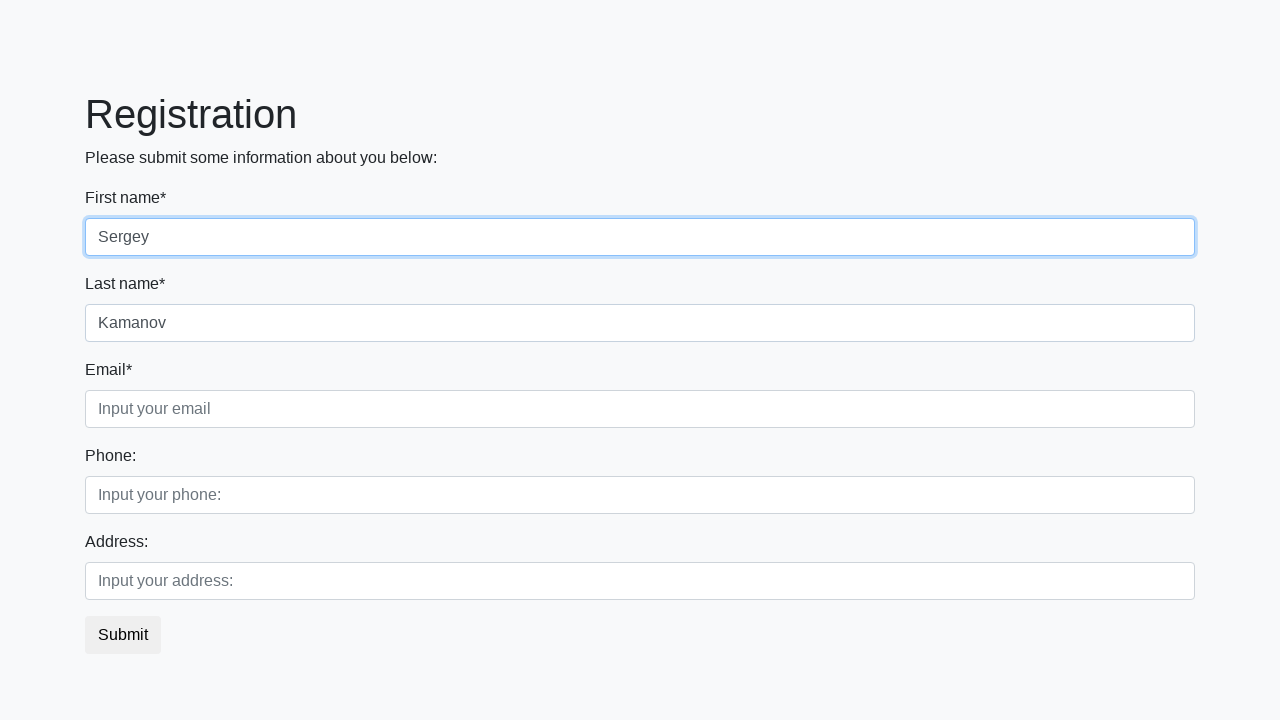

Filled Email field with 'mr.k@example.com' on input.form-control.third[required]
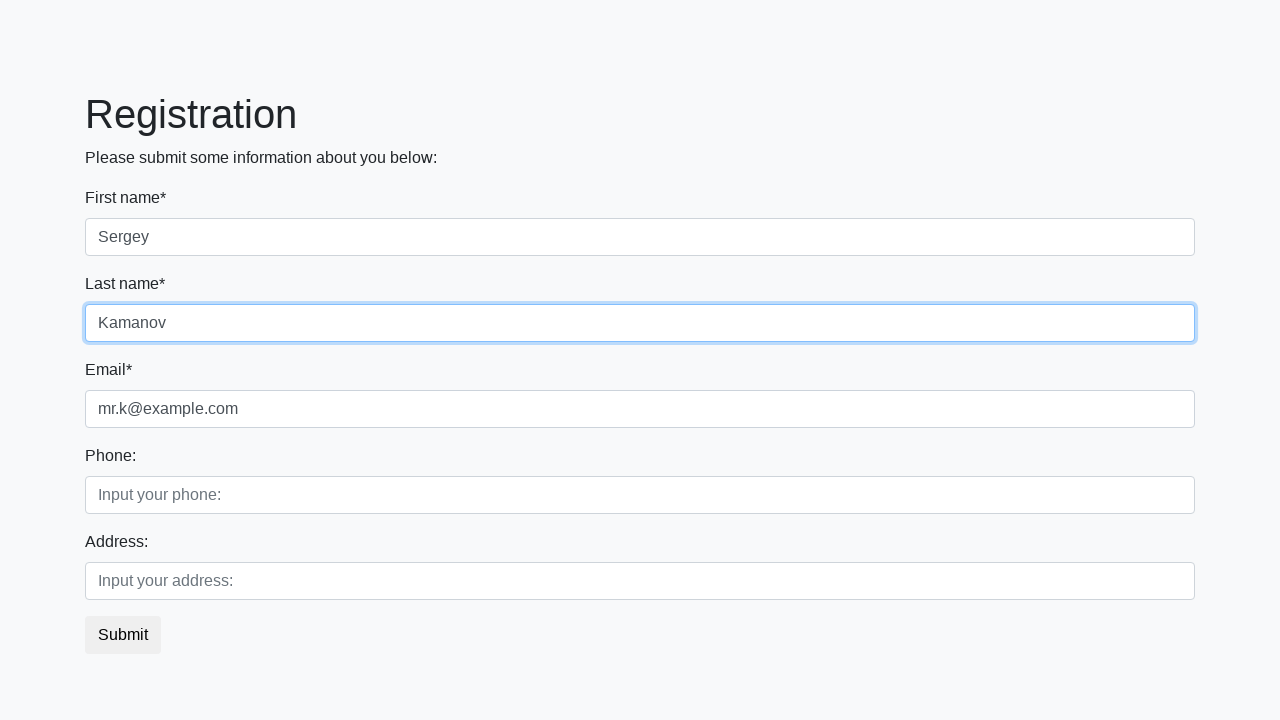

Clicked submit button to register at (123, 635) on button.btn
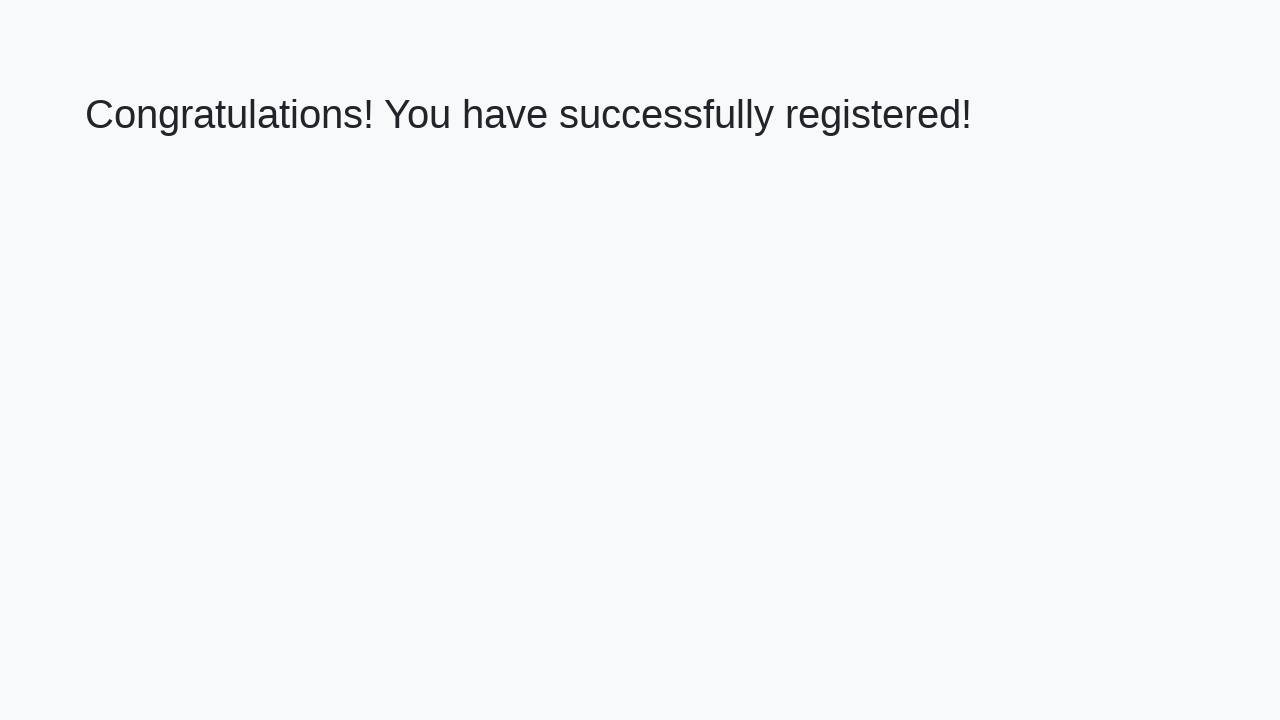

Success message header loaded
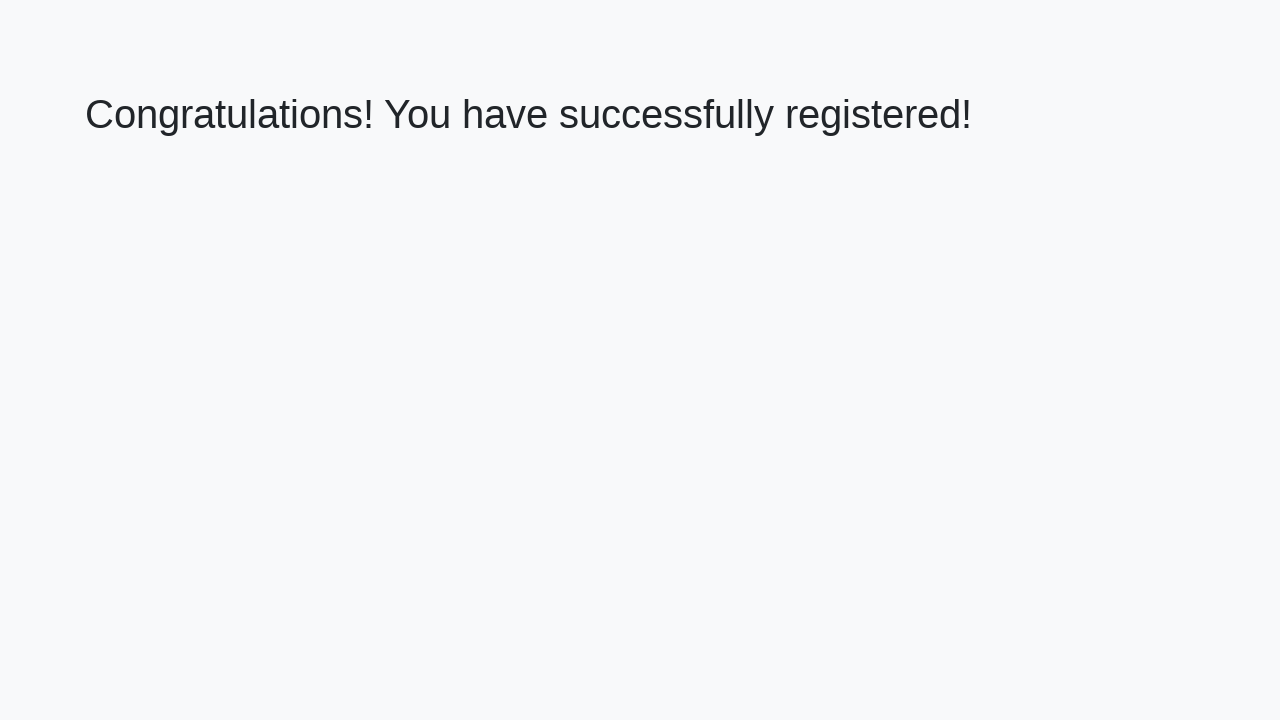

Retrieved success message text
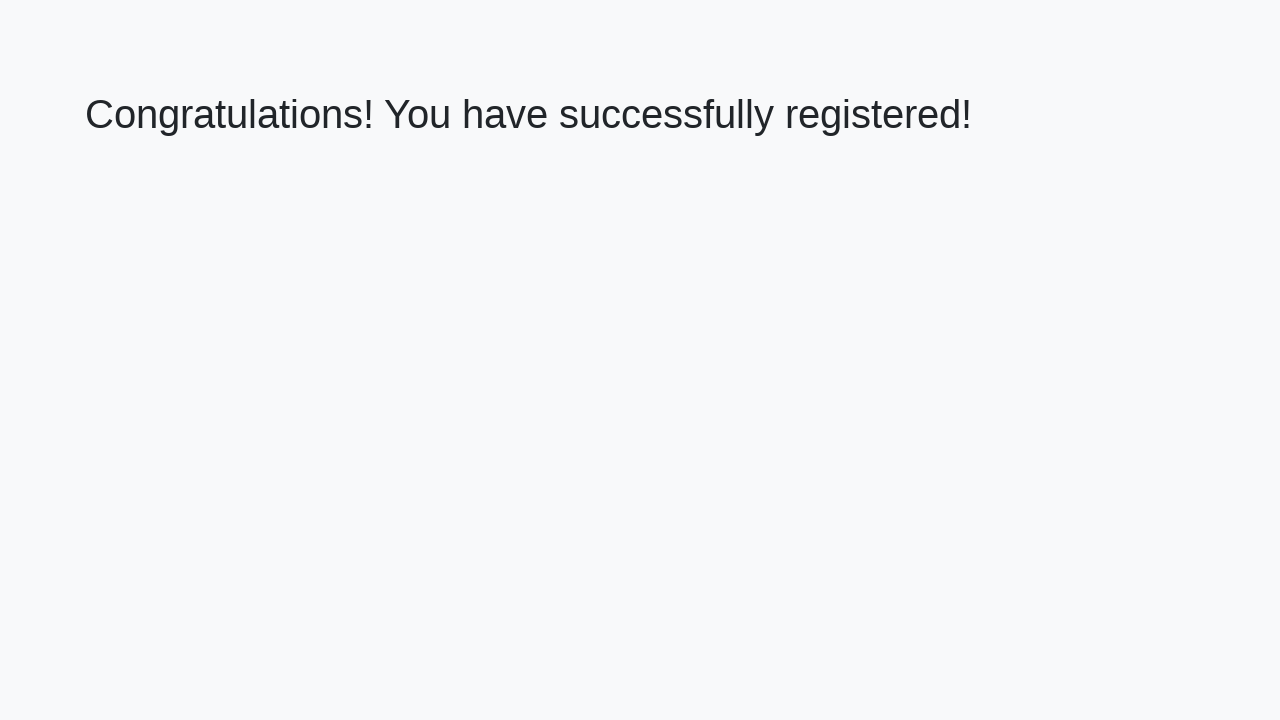

Verified success message: 'Congratulations! You have successfully registered!'
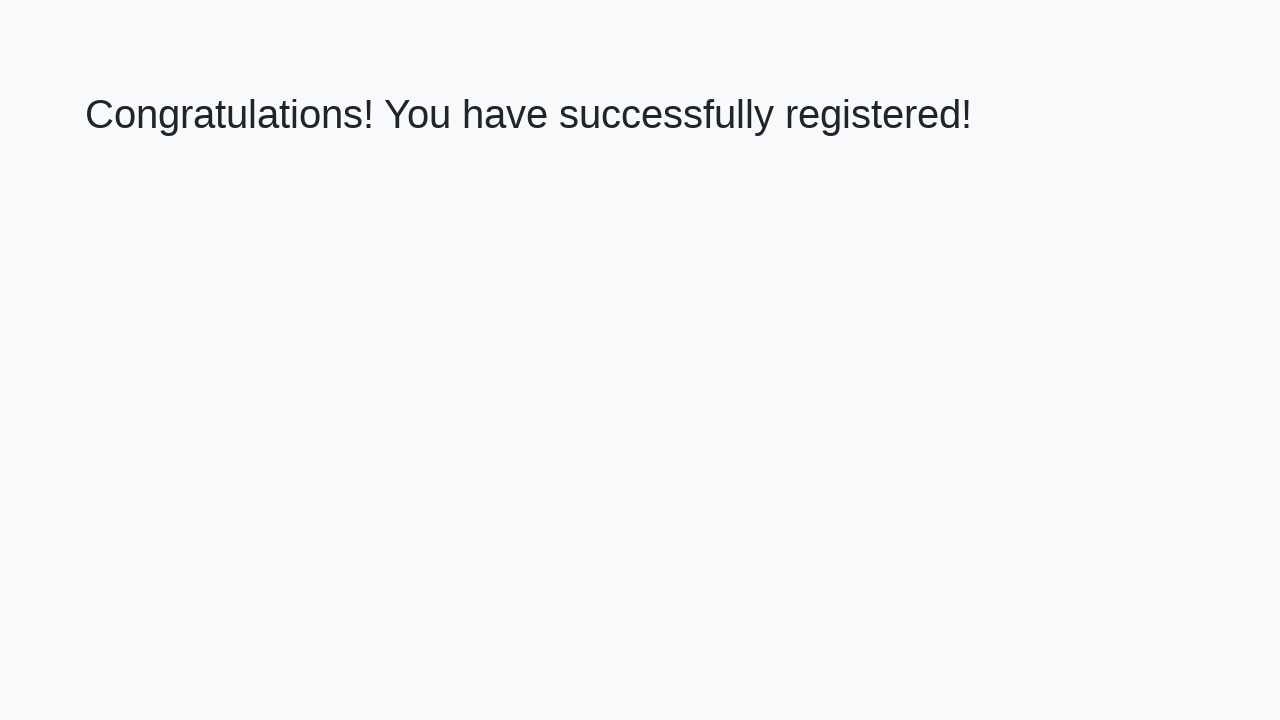

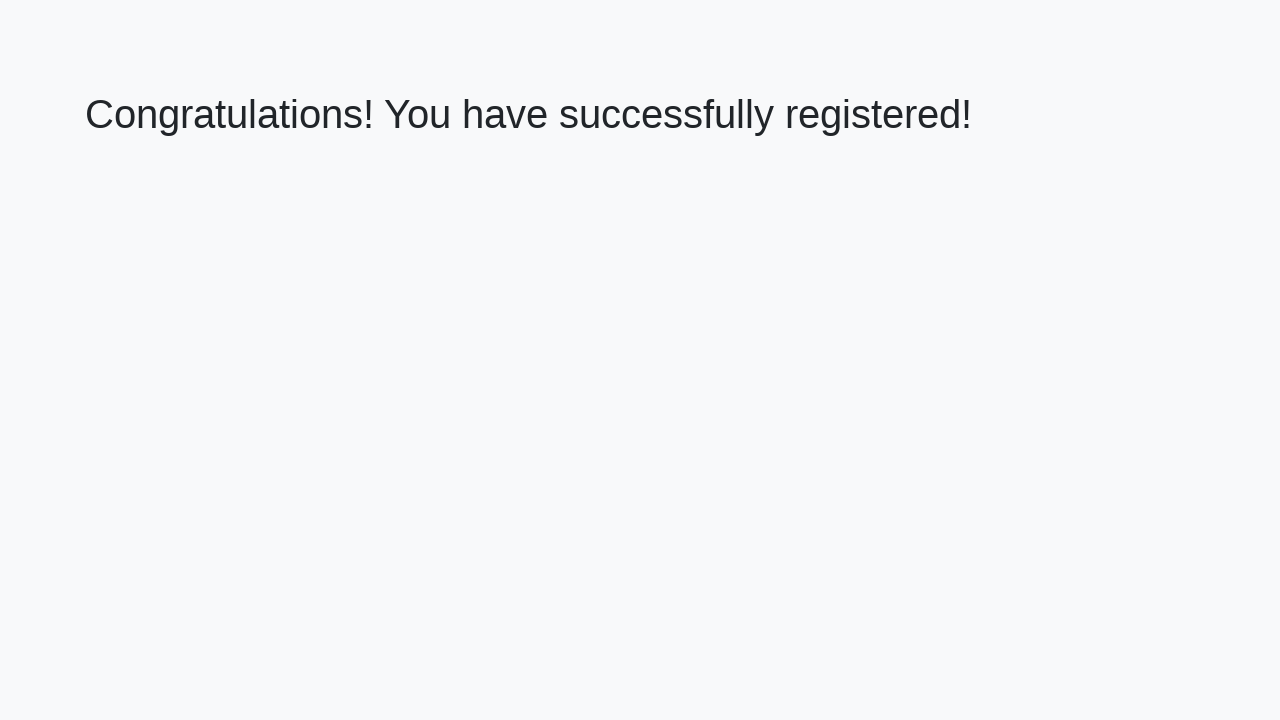